Tests opening a new browser tab, navigating to a different URL in that tab, and verifying that two window handles exist.

Starting URL: https://the-internet.herokuapp.com/windows

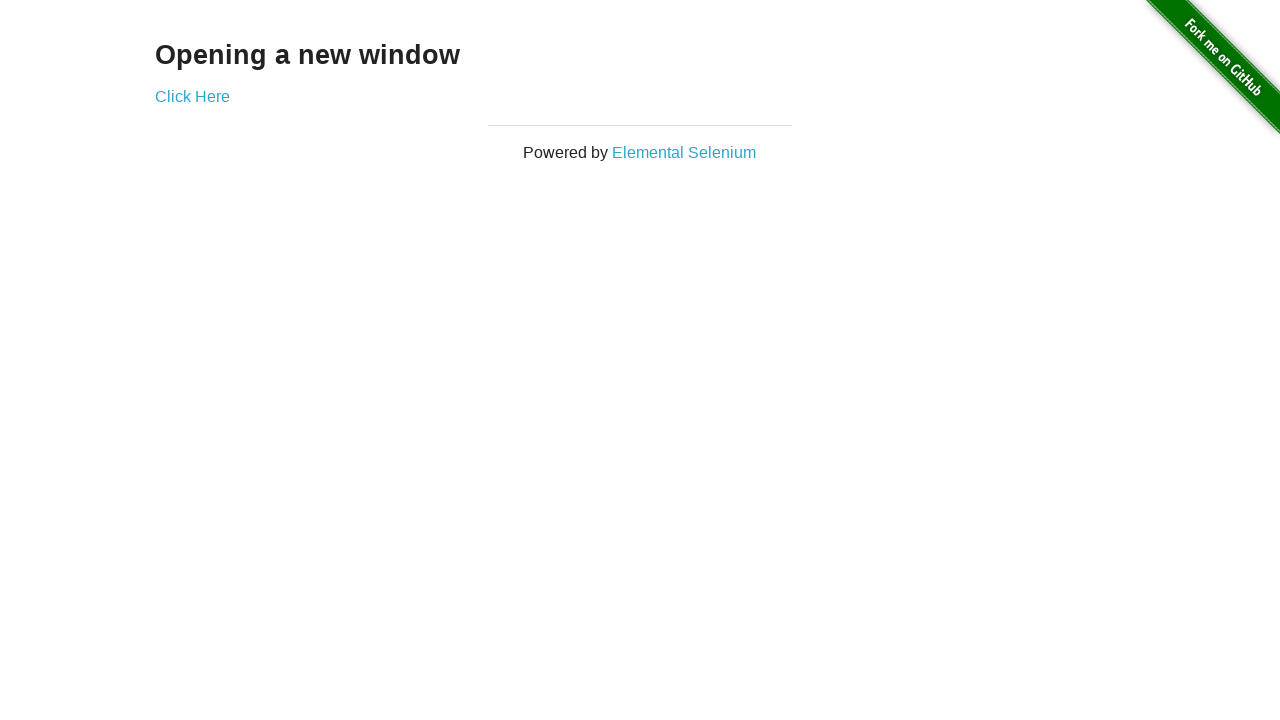

Opened a new tab in the browser context
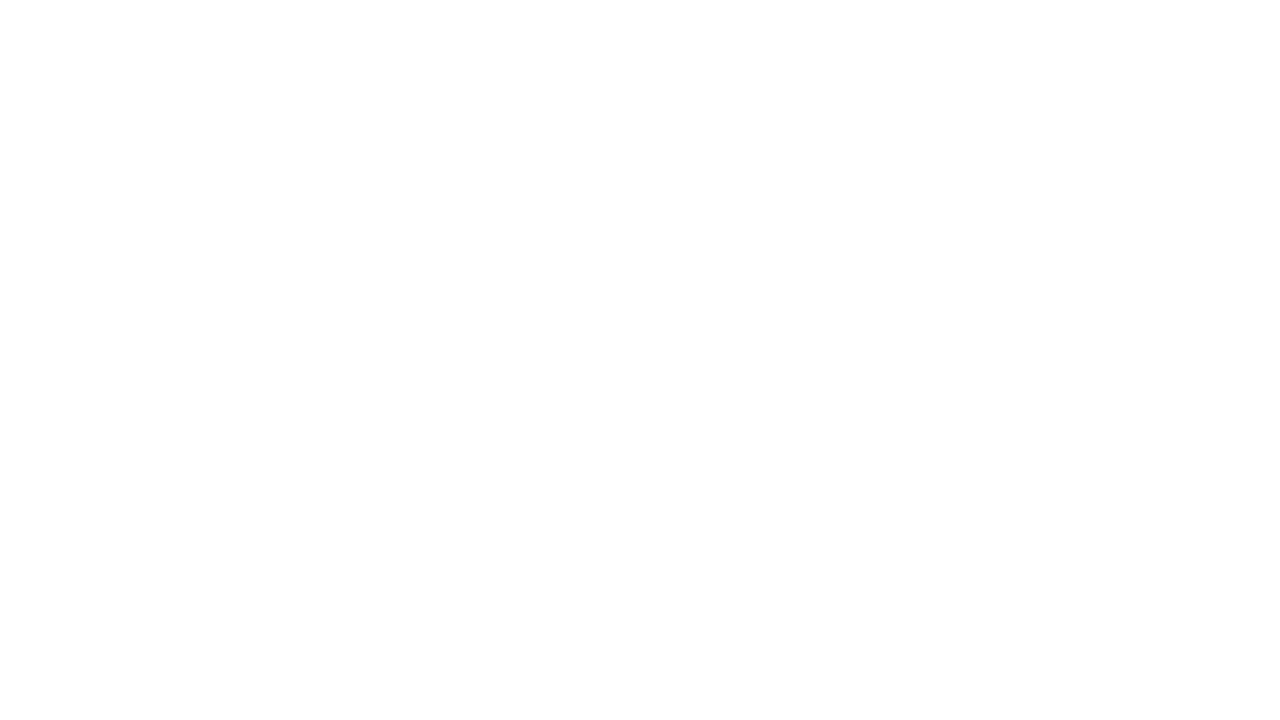

Navigated to https://the-internet.herokuapp.com/typos in the new tab
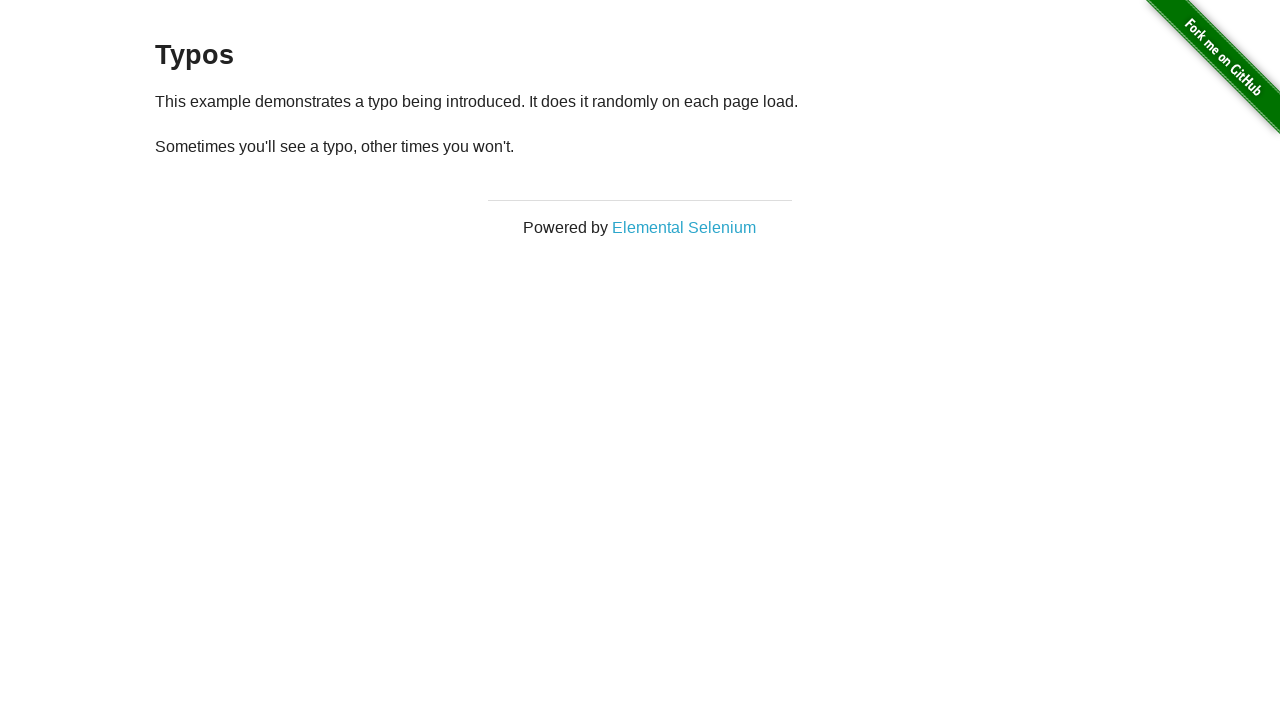

Verified that two window handles (pages) exist in the context
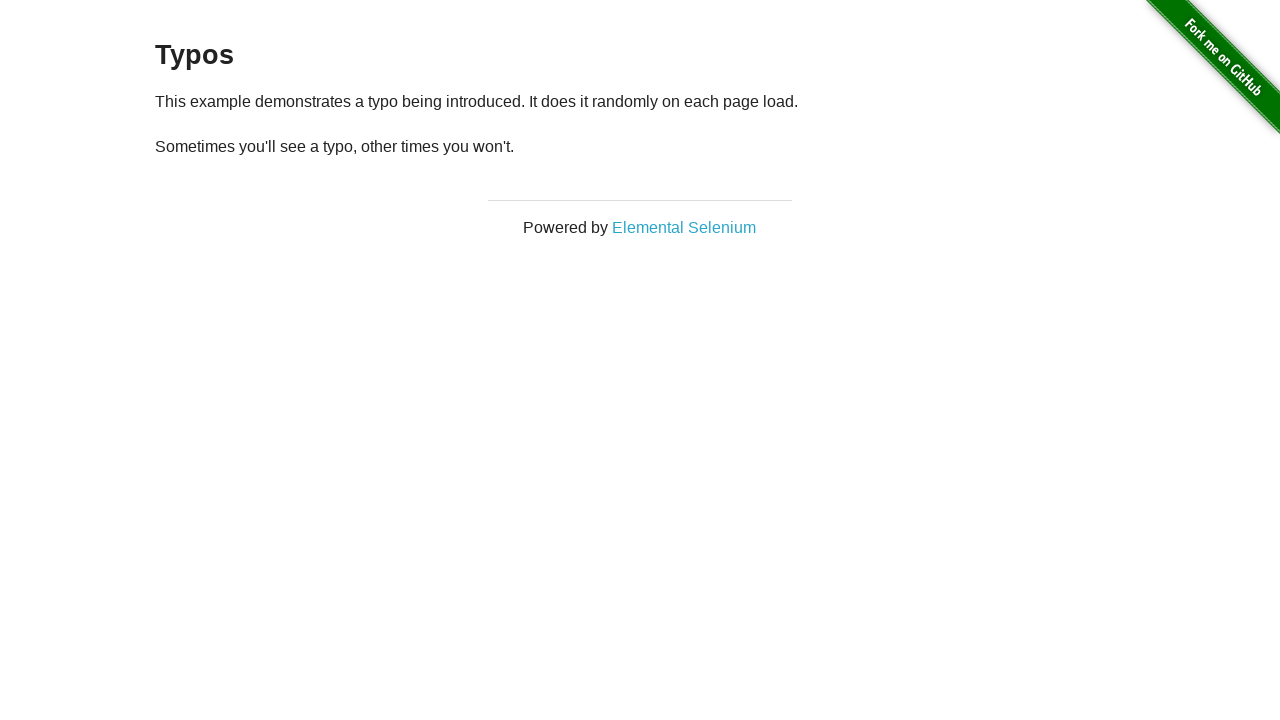

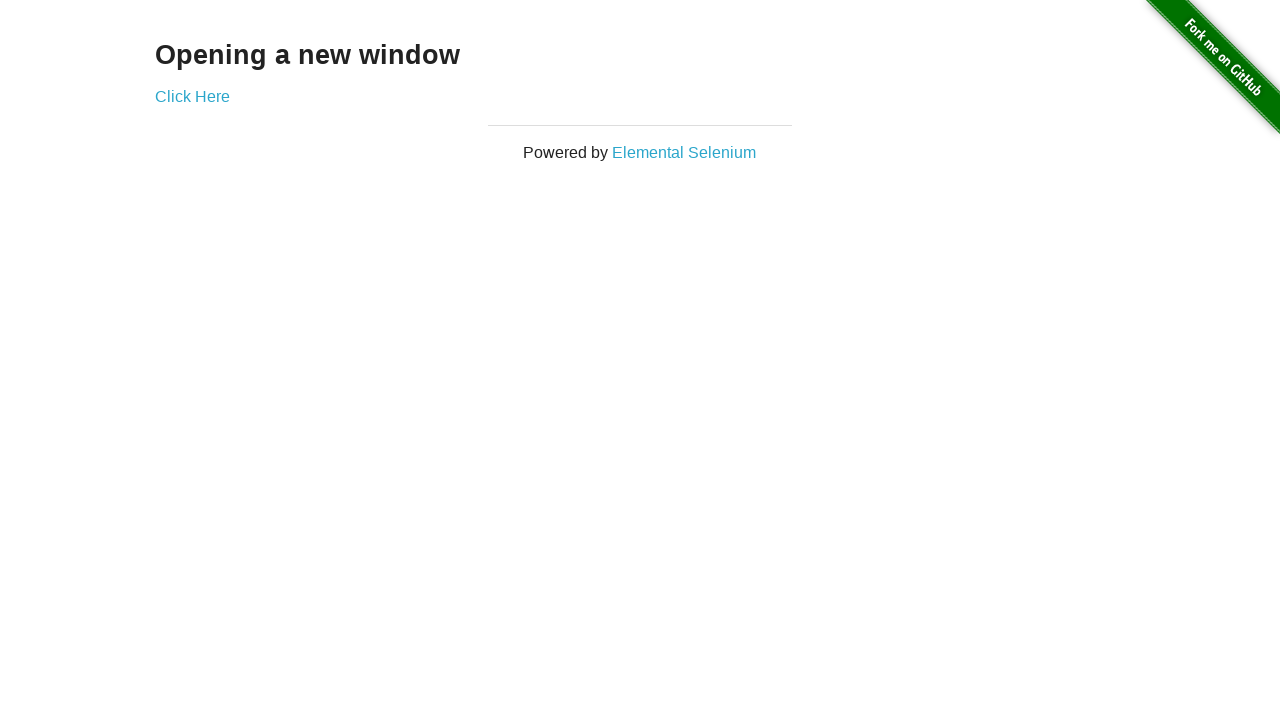